Tests dropdown selection by finding the dropdown element, iterating through all options, and clicking on the option that matches "Option 1".

Starting URL: https://the-internet.herokuapp.com/dropdown

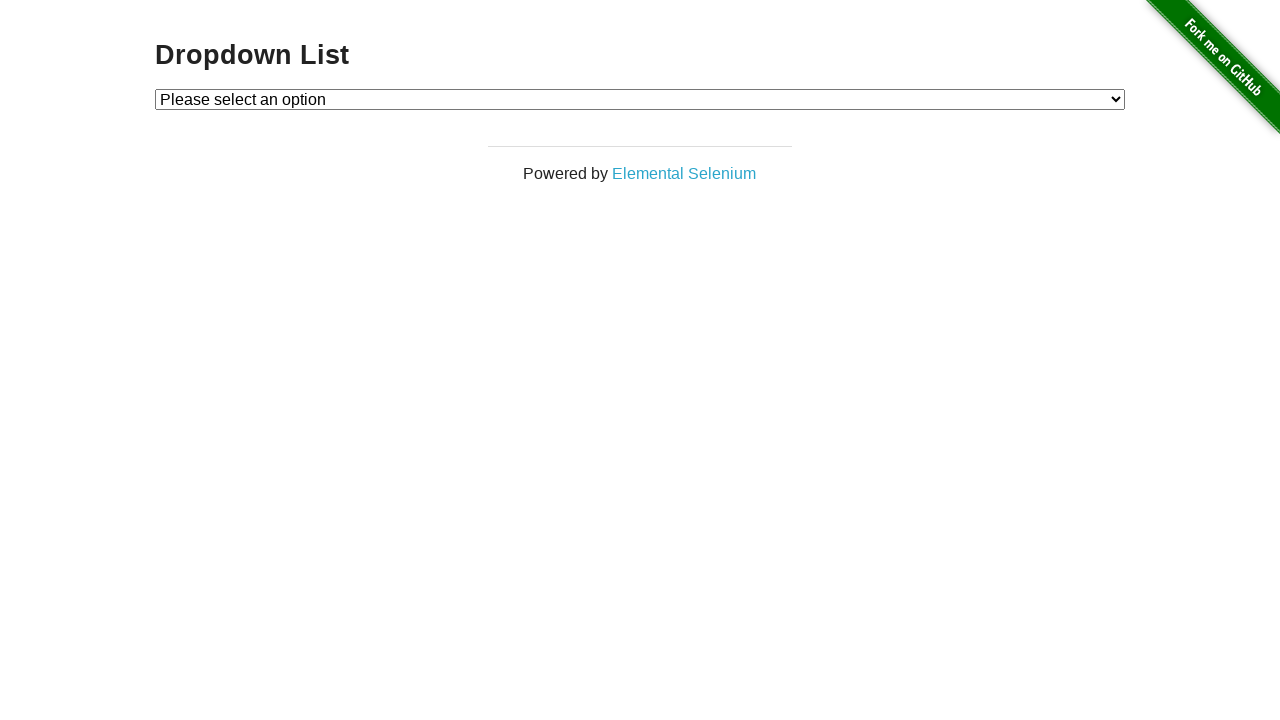

Waited for dropdown element to be visible
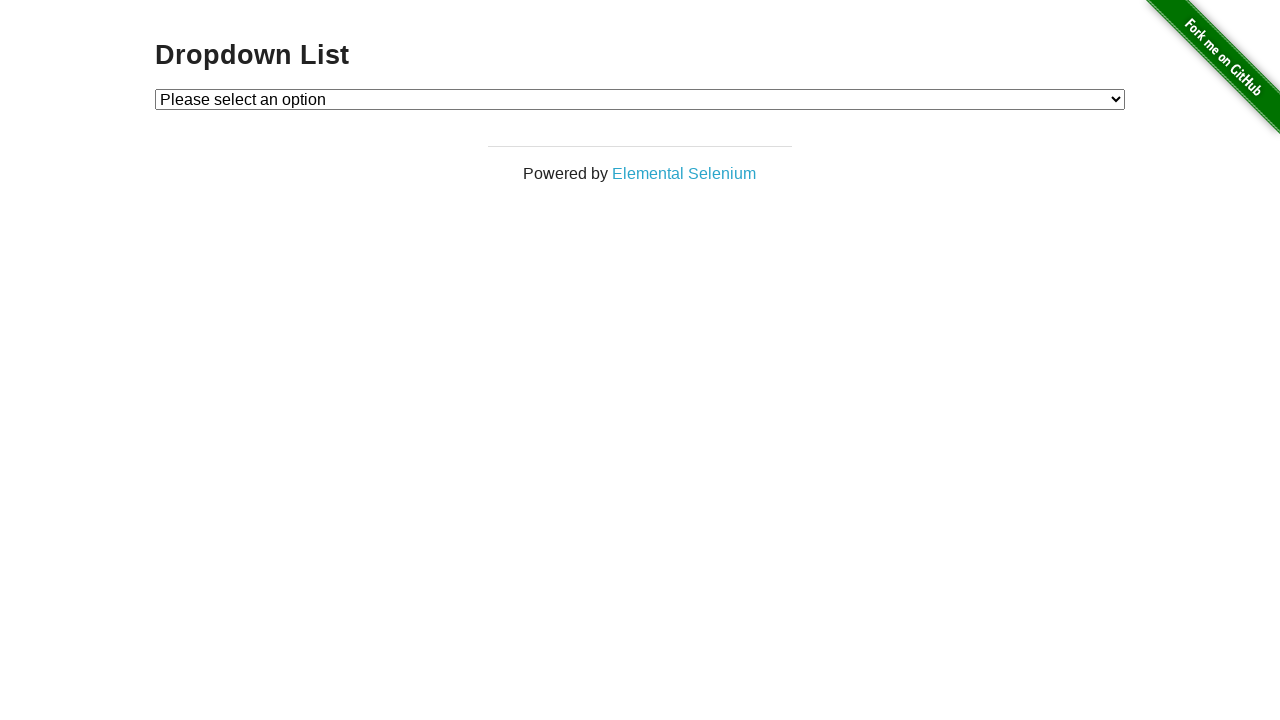

Selected 'Option 1' from dropdown by label on #dropdown
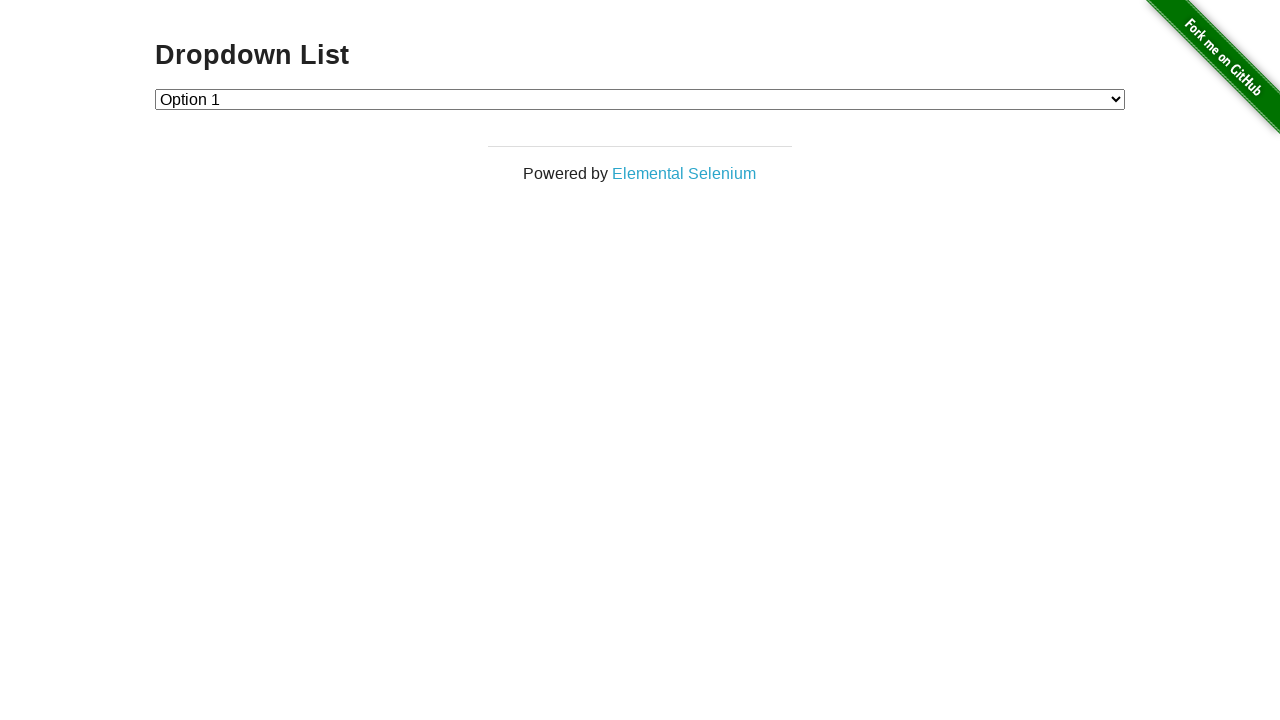

Retrieved selected dropdown value
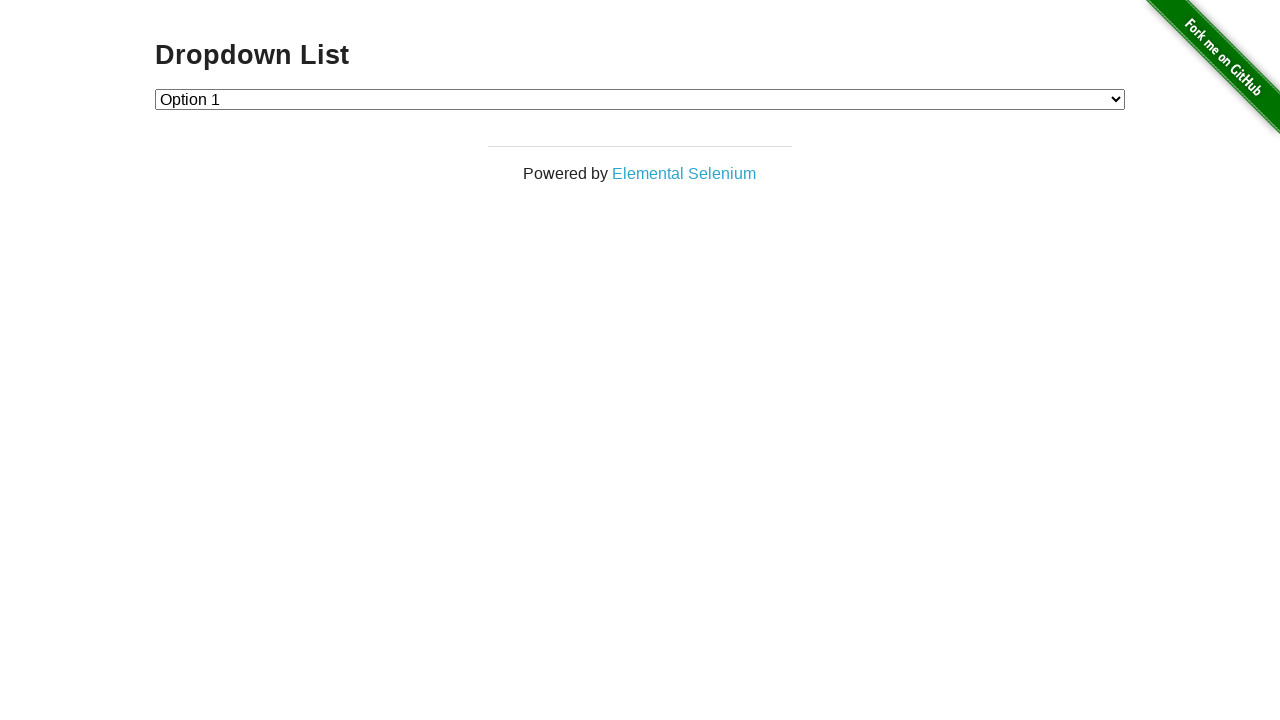

Verified dropdown selection equals '1'
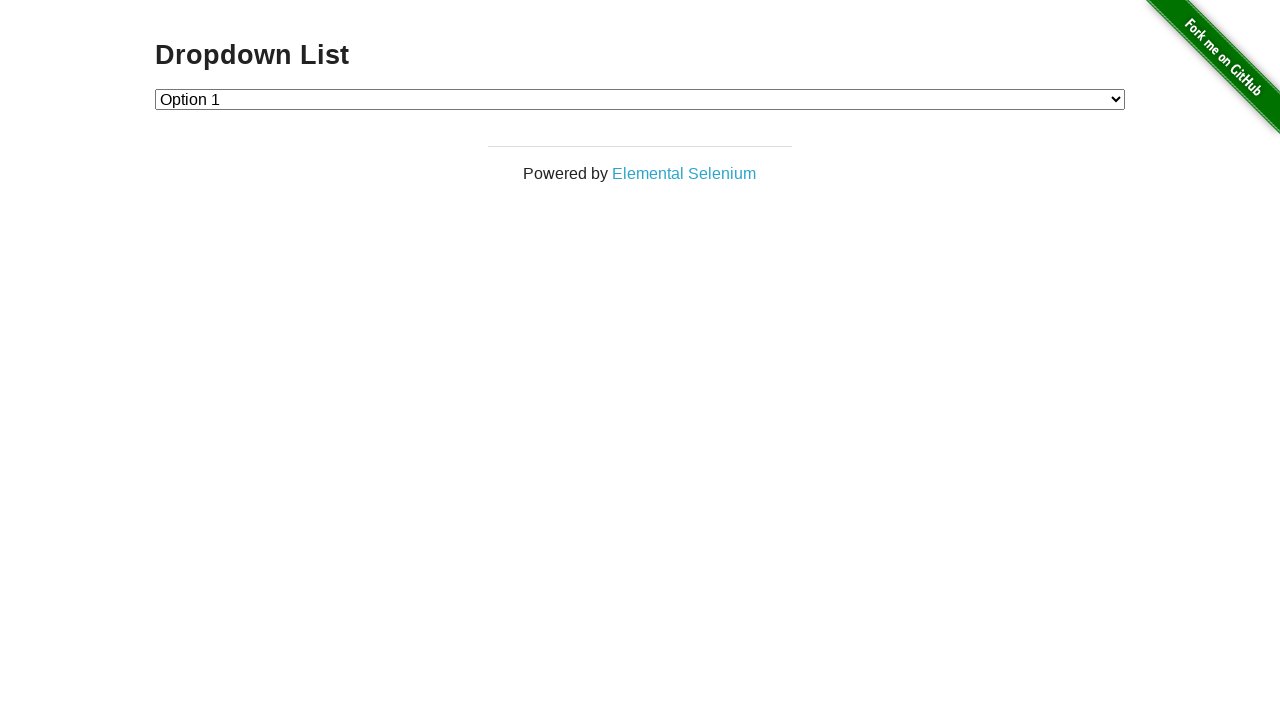

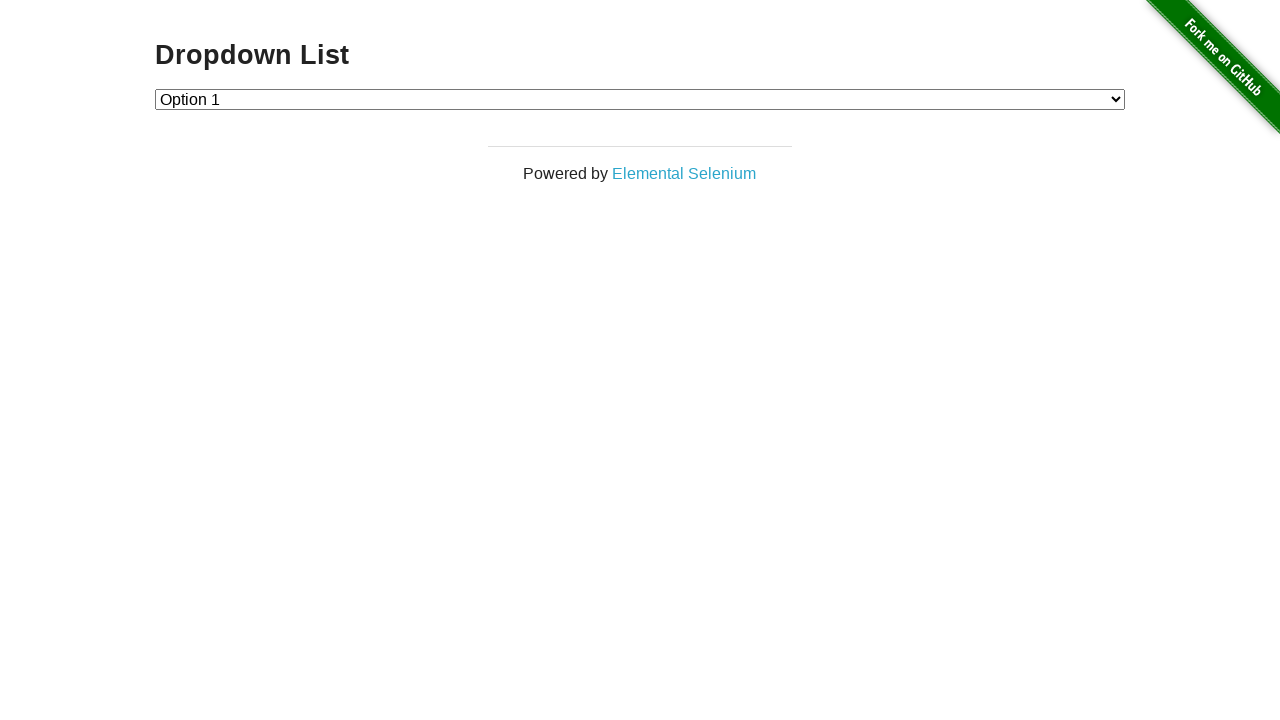